Navigates to Flipkart website and verifies the page loads by checking the current URL

Starting URL: https://www.flipkart.com/

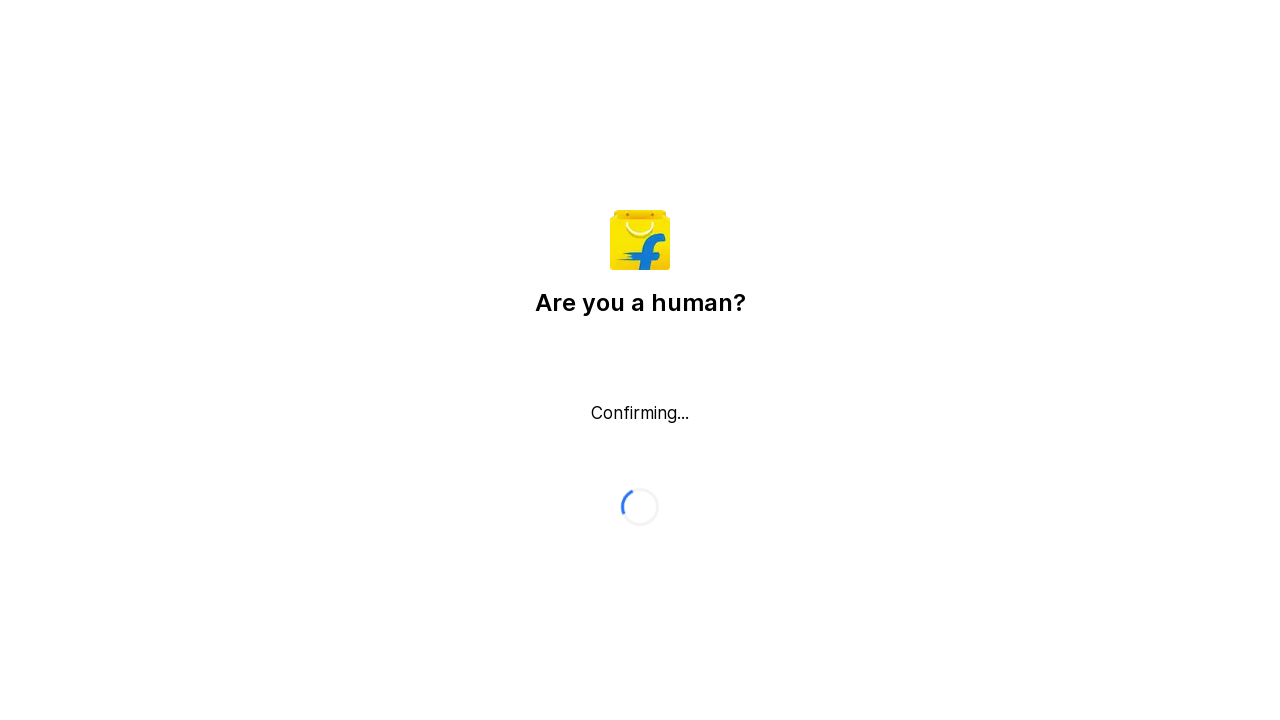

Waited for page to reach domcontentloaded state
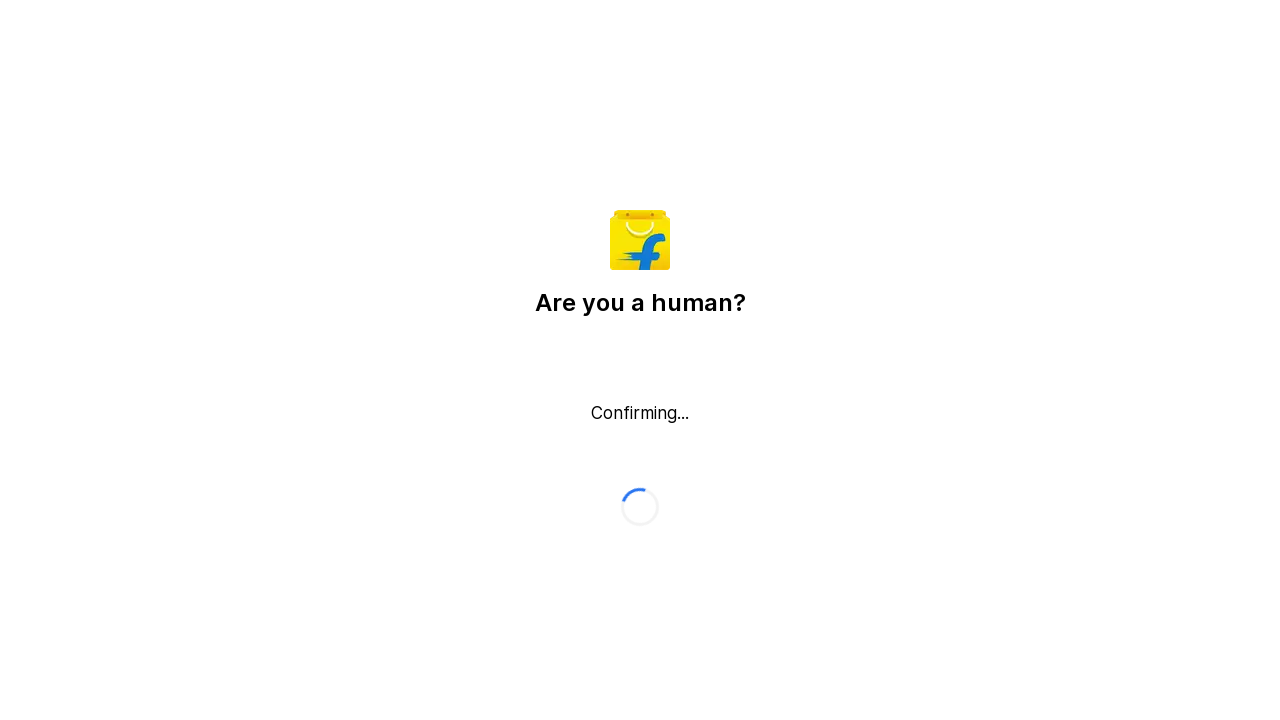

Retrieved current URL: https://www.flipkart.com/
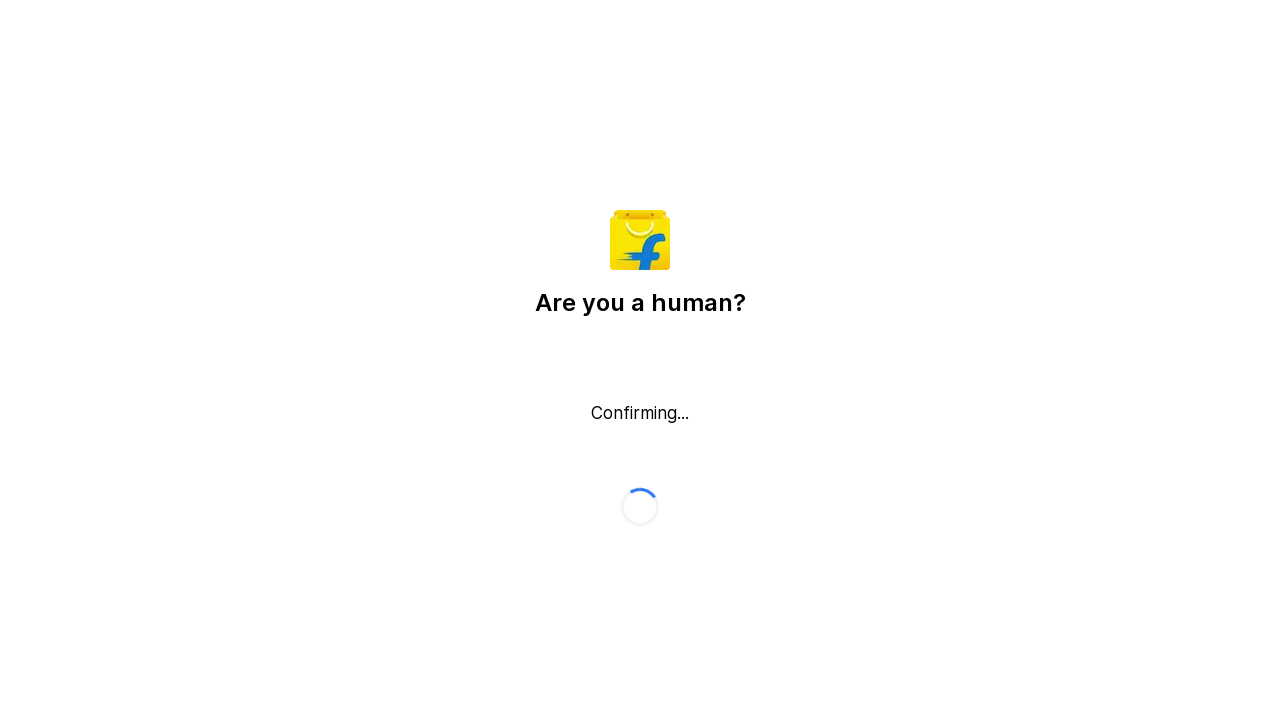

Printed current URL to console
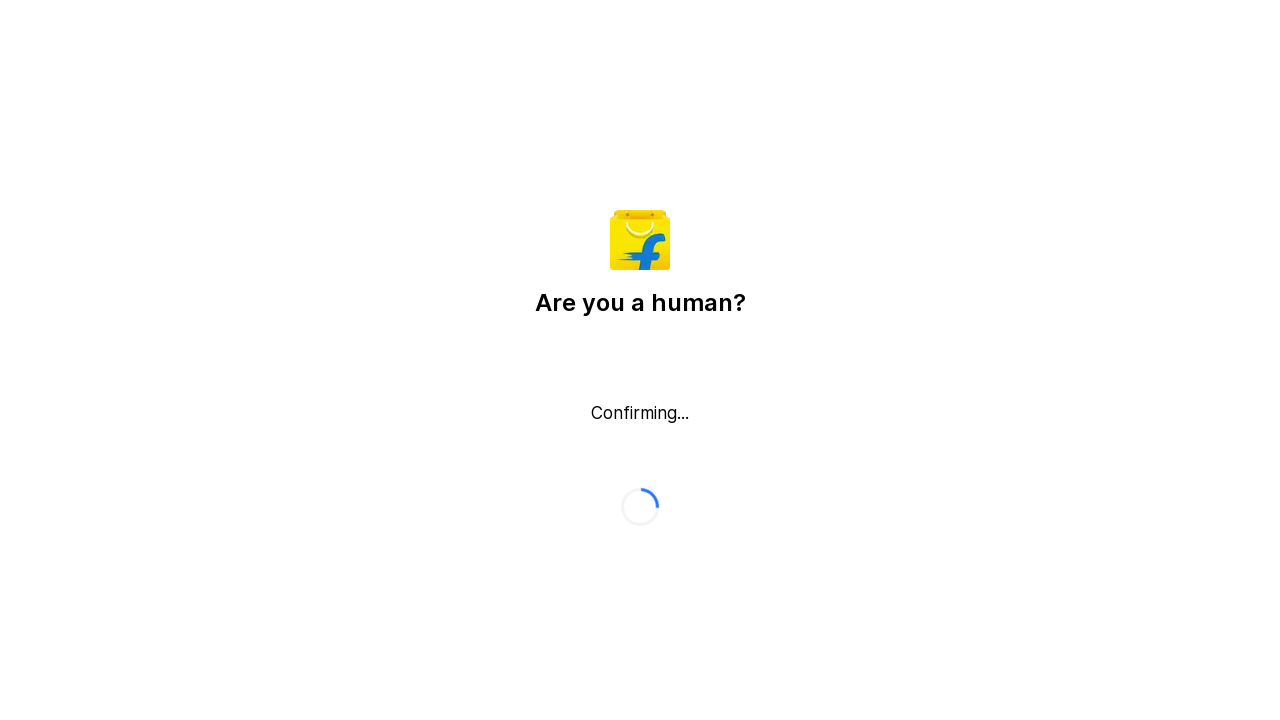

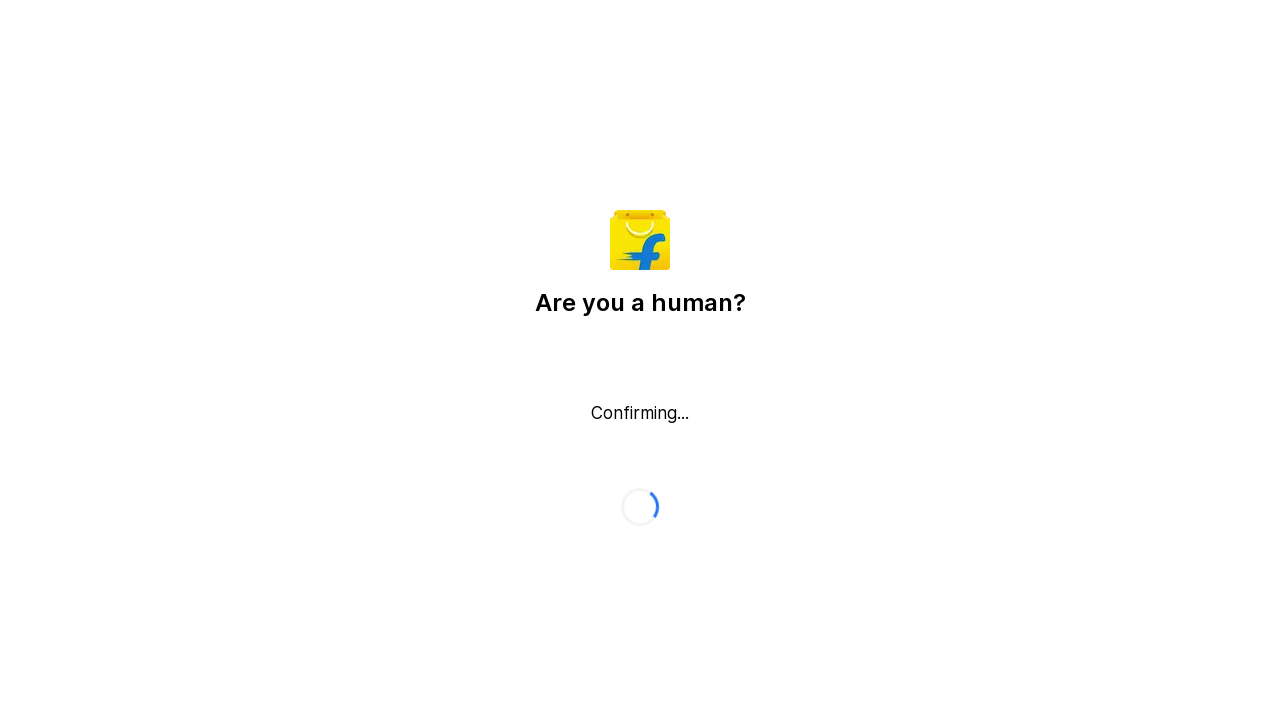